Tests dynamic control elements by toggling a checkbox's presence and an input field's enabled state

Starting URL: https://the-internet.herokuapp.com/dynamic_controls

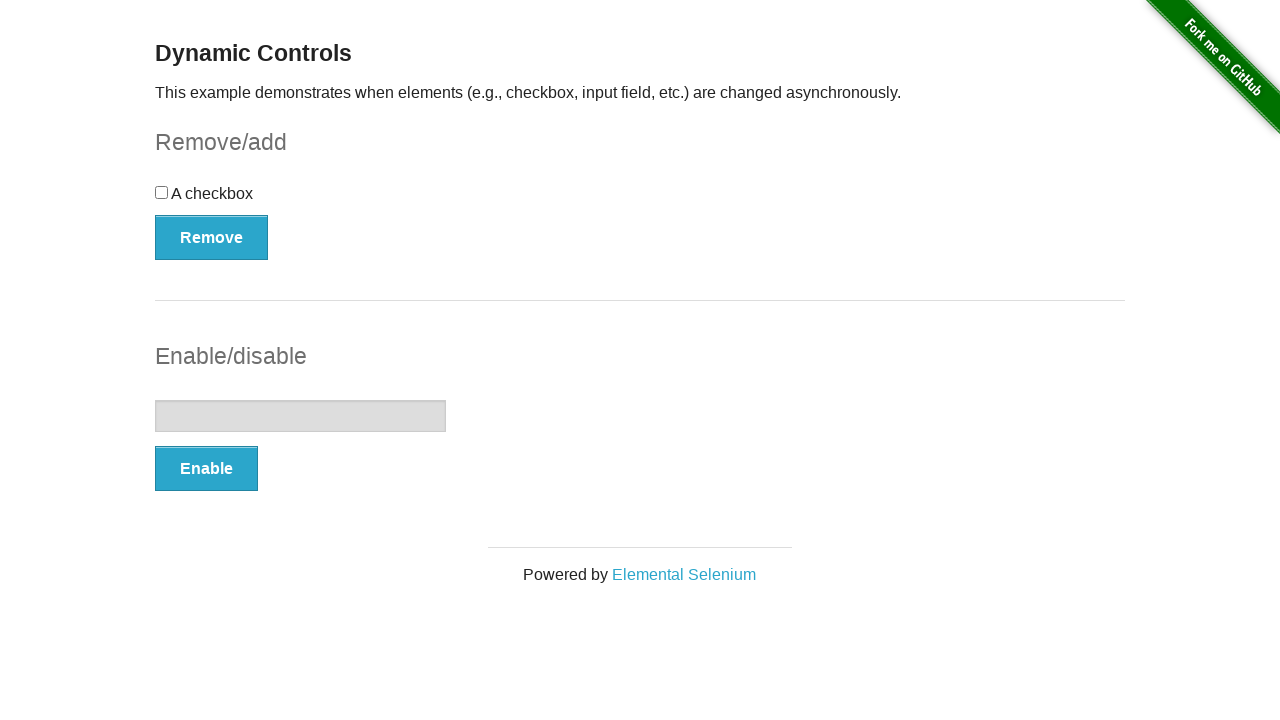

Clicked button to toggle checkbox presence at (212, 237) on button[onclick='swapCheckbox()']
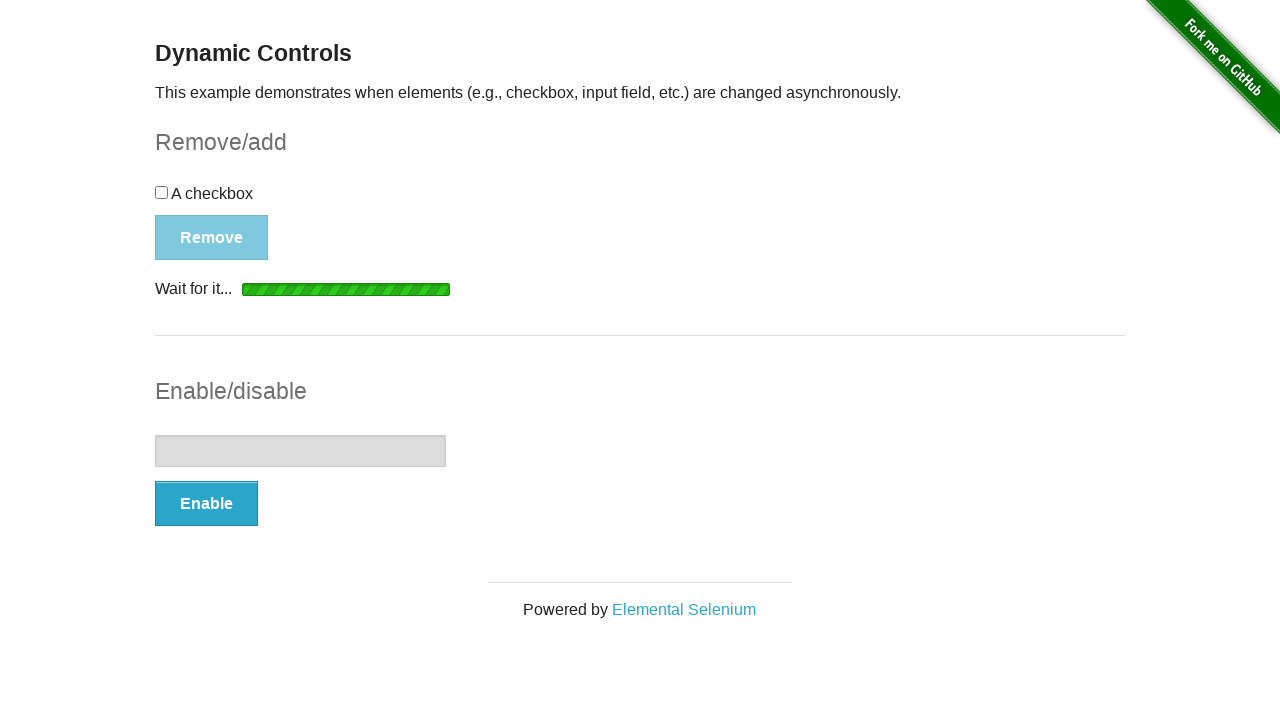

Confirmation message appeared after checkbox toggle
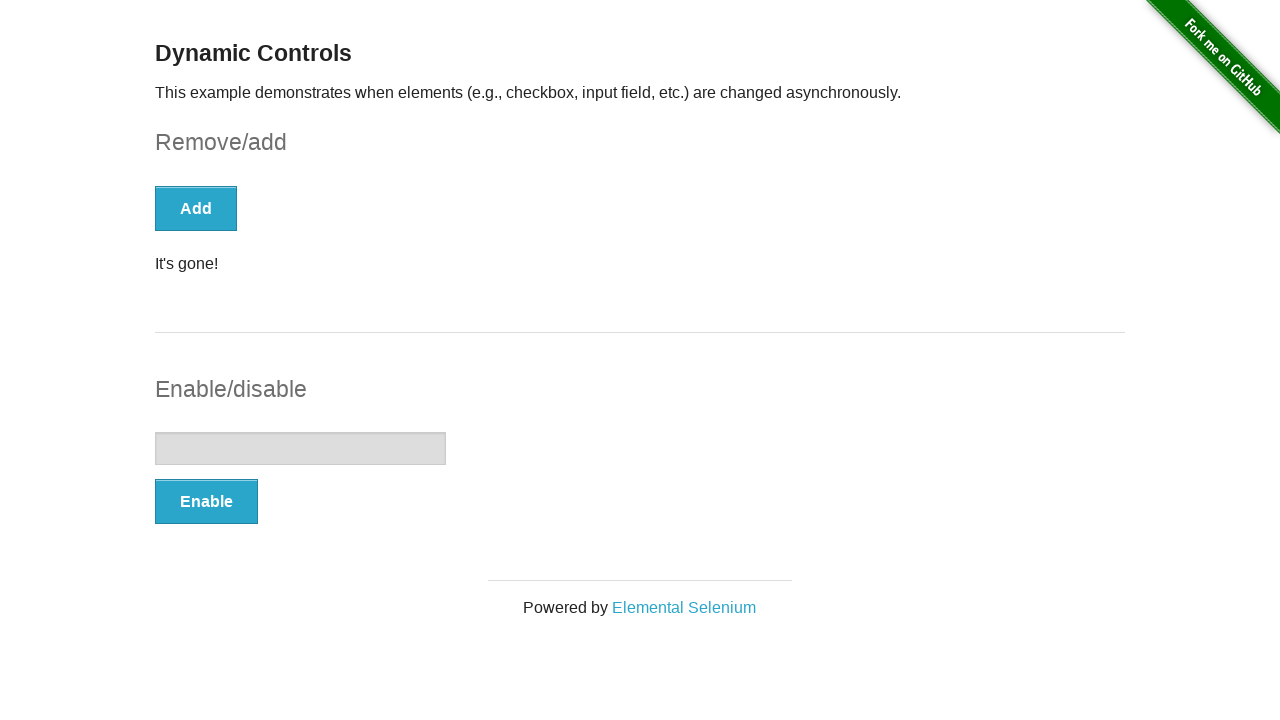

Verified checkbox is no longer present on page
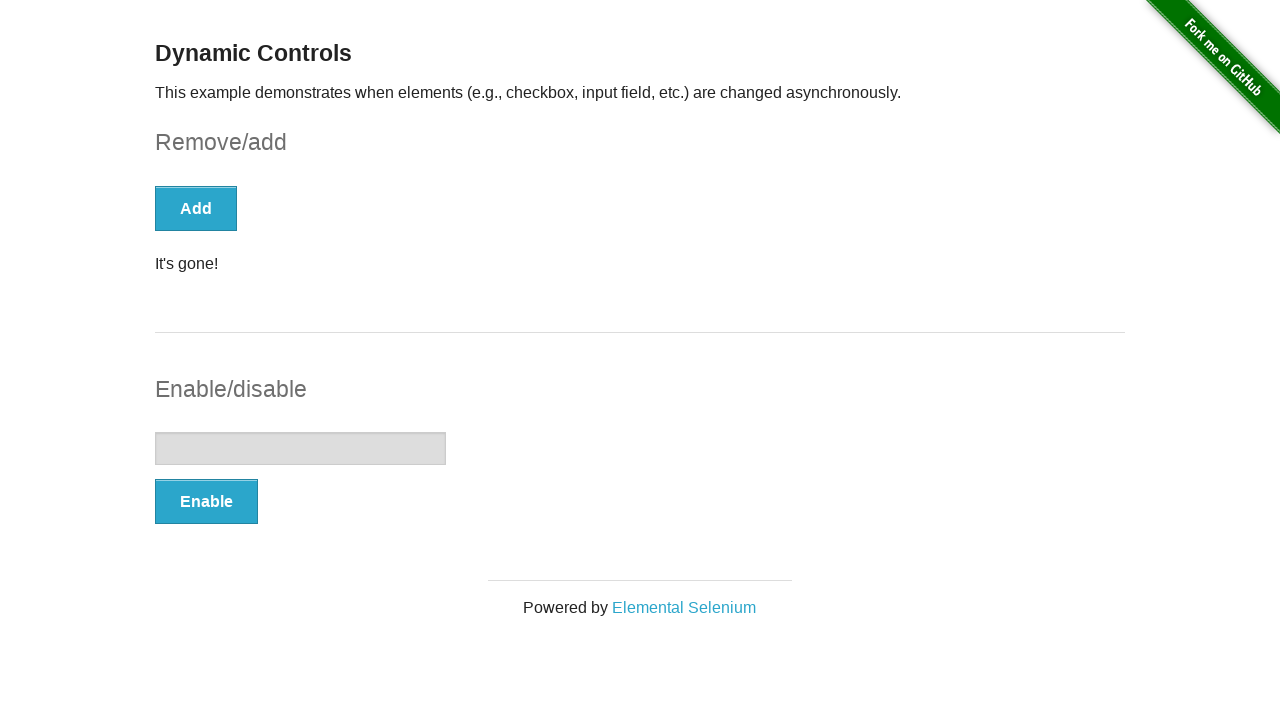

Verified input field is initially disabled
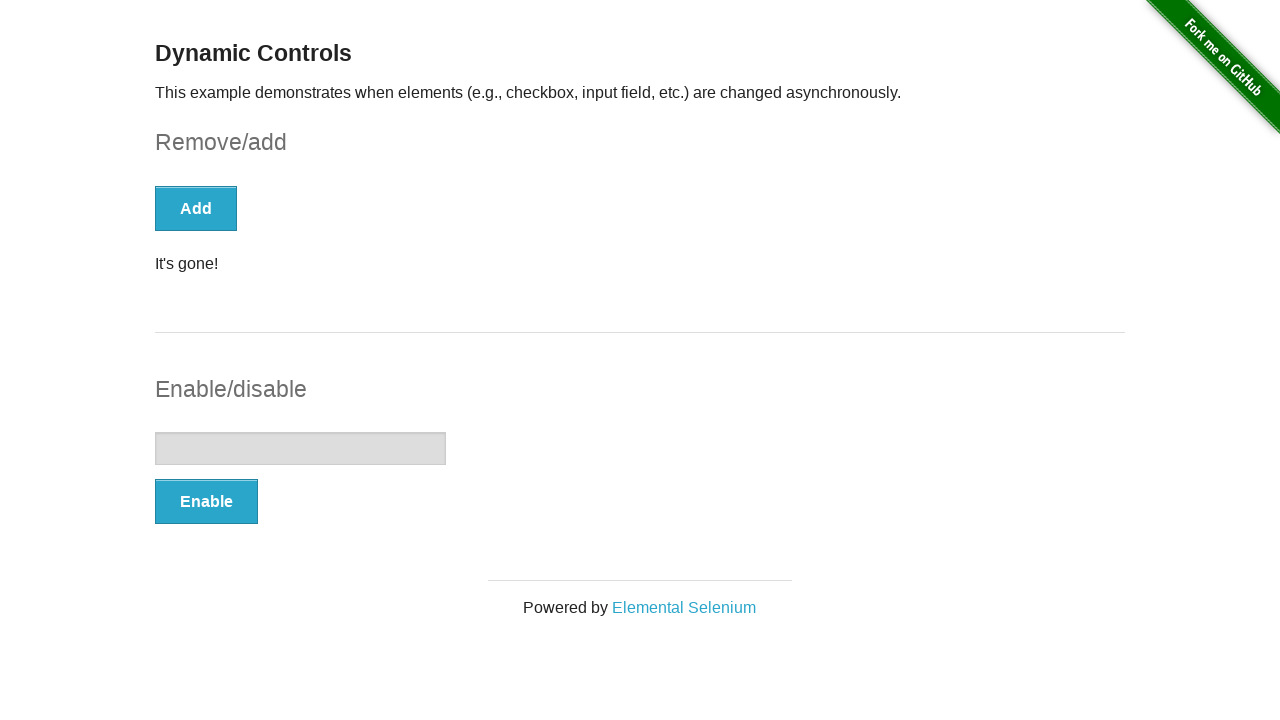

Clicked button to toggle input field enabled state at (206, 501) on button[onclick='swapInput()']
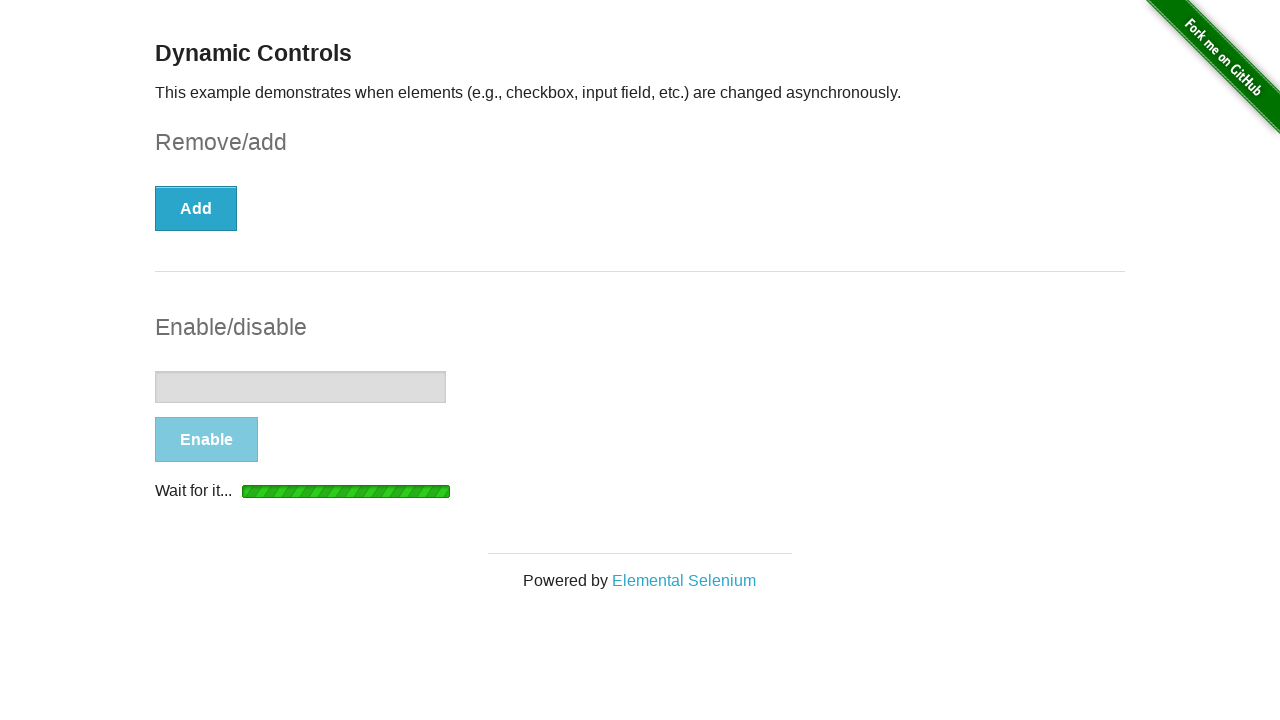

Confirmation message appeared after input toggle
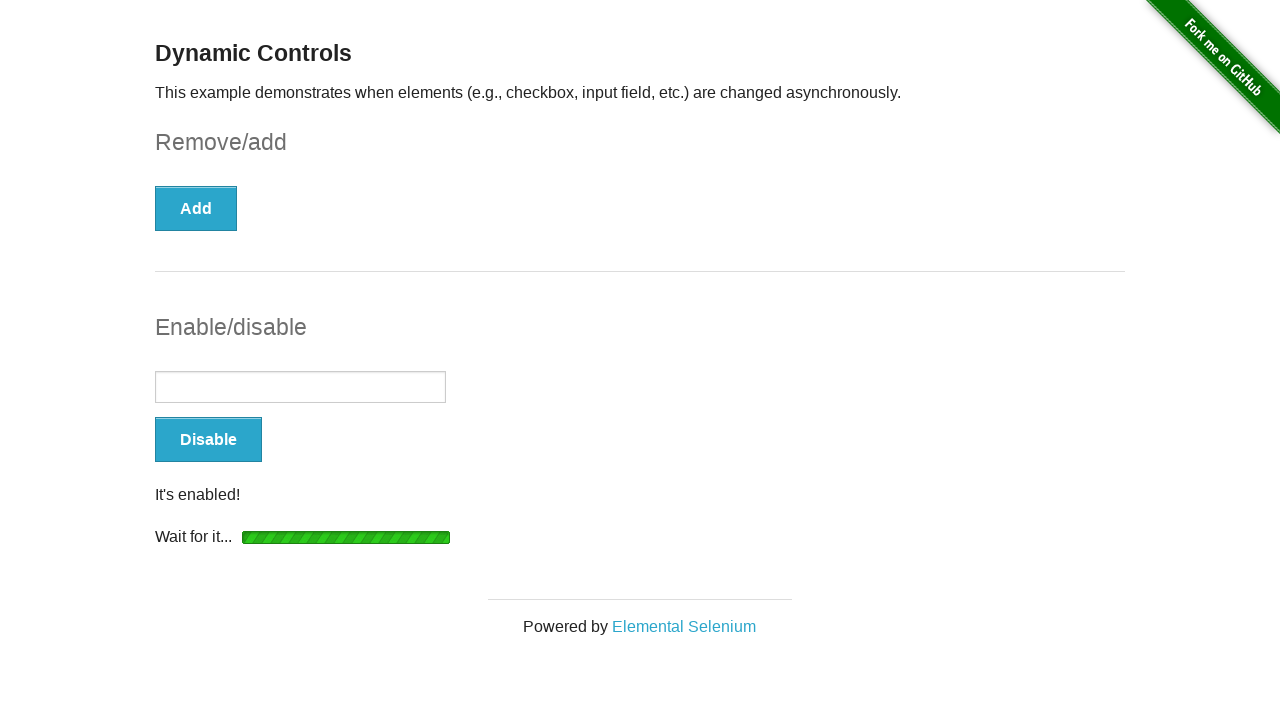

Verified input field is now enabled
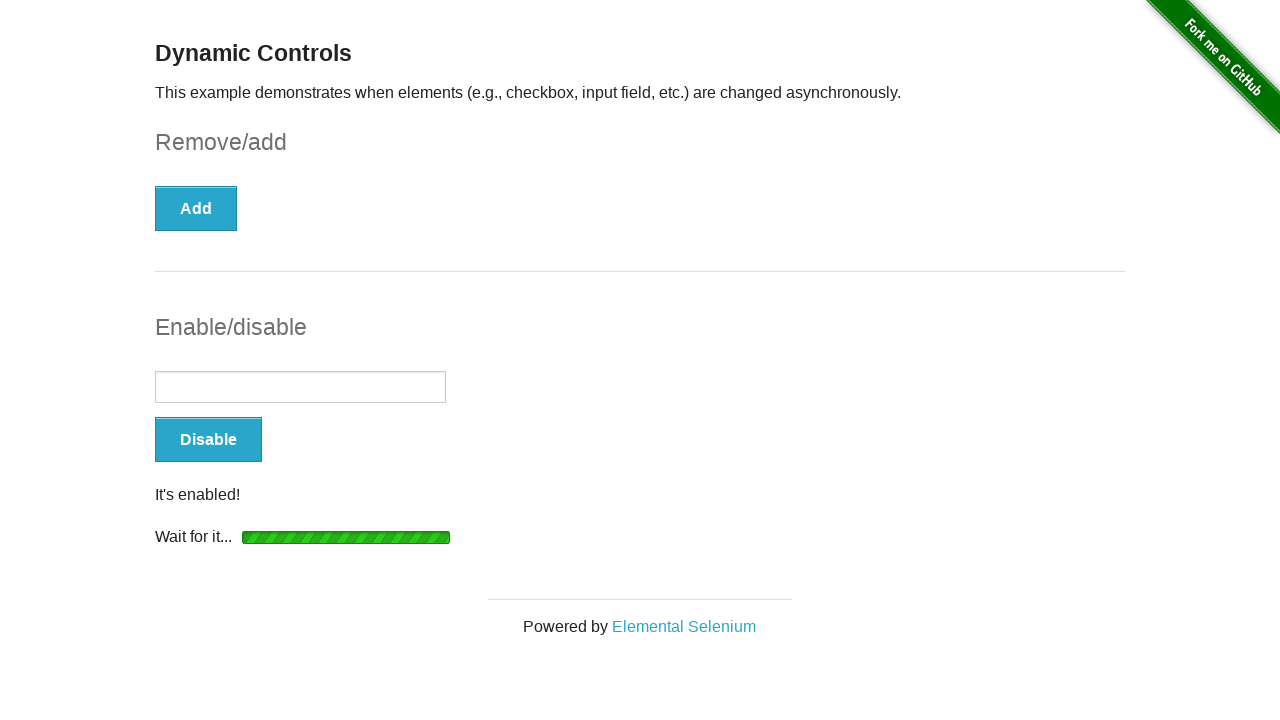

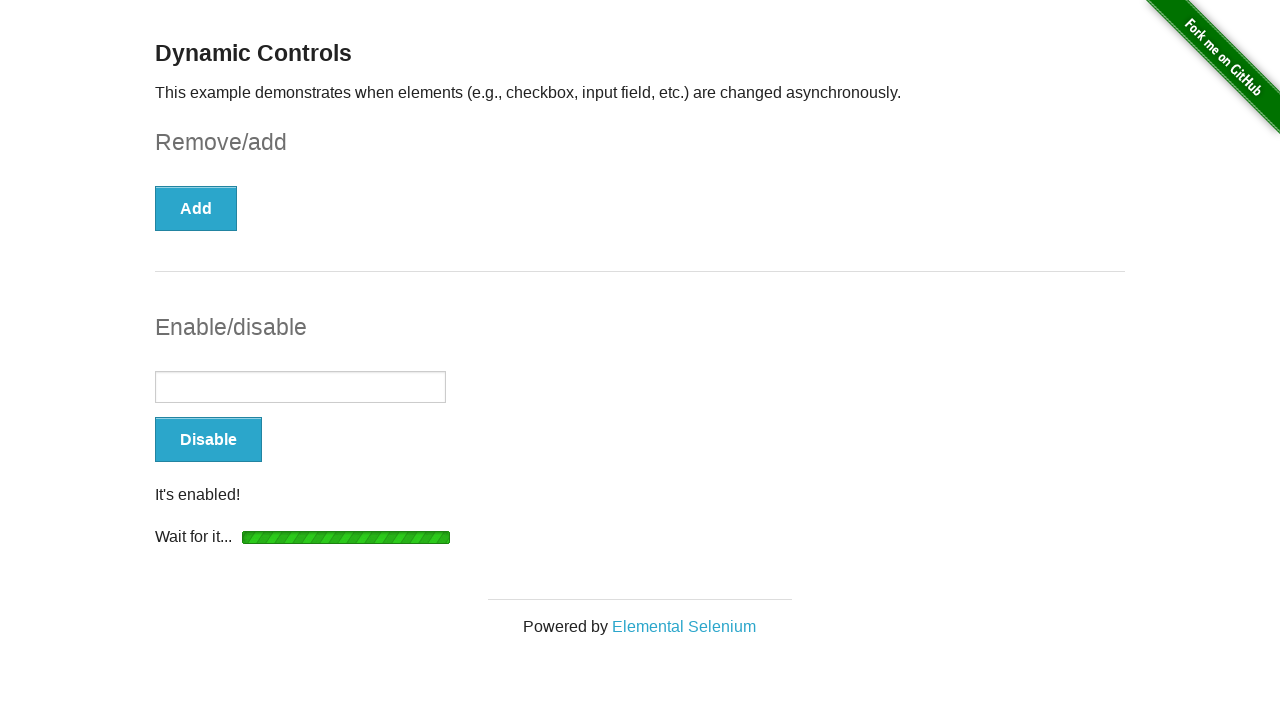